Tests file download functionality by clicking on a file link and verifying the download completes

Starting URL: https://the-internet.herokuapp.com/download

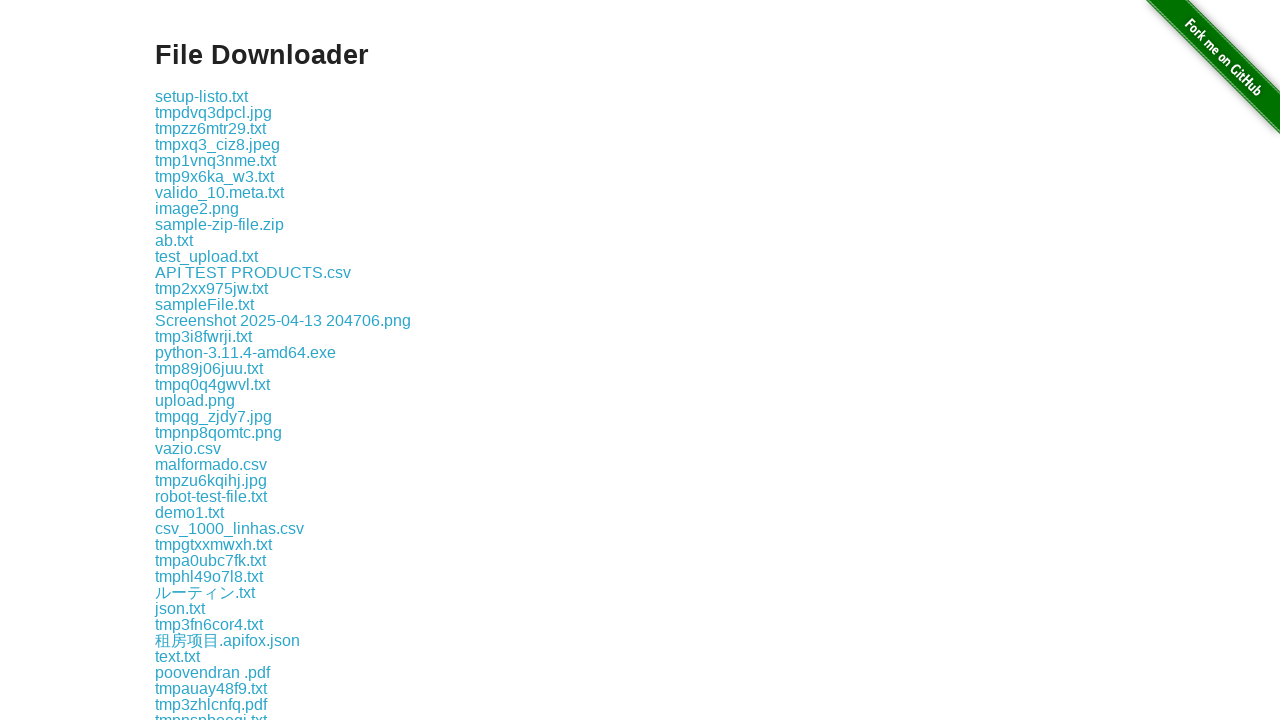

Clicked on some-file.txt link to initiate download at (198, 360) on text='some-file.txt'
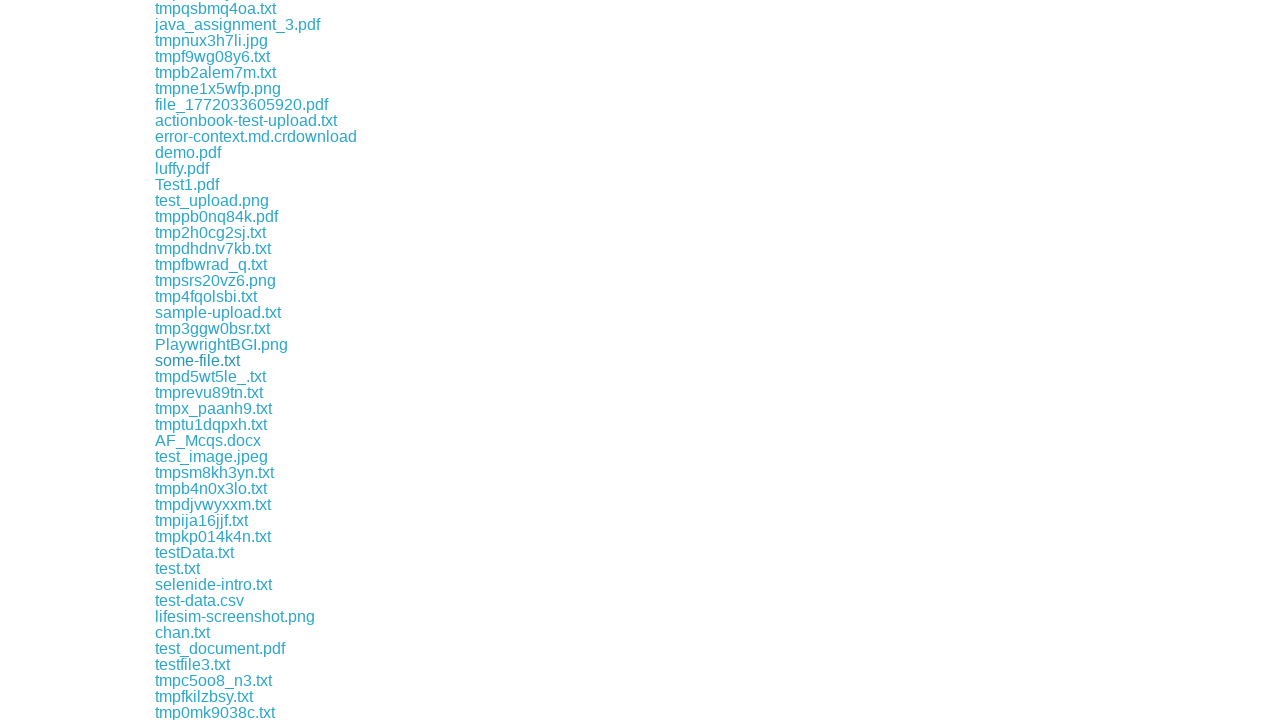

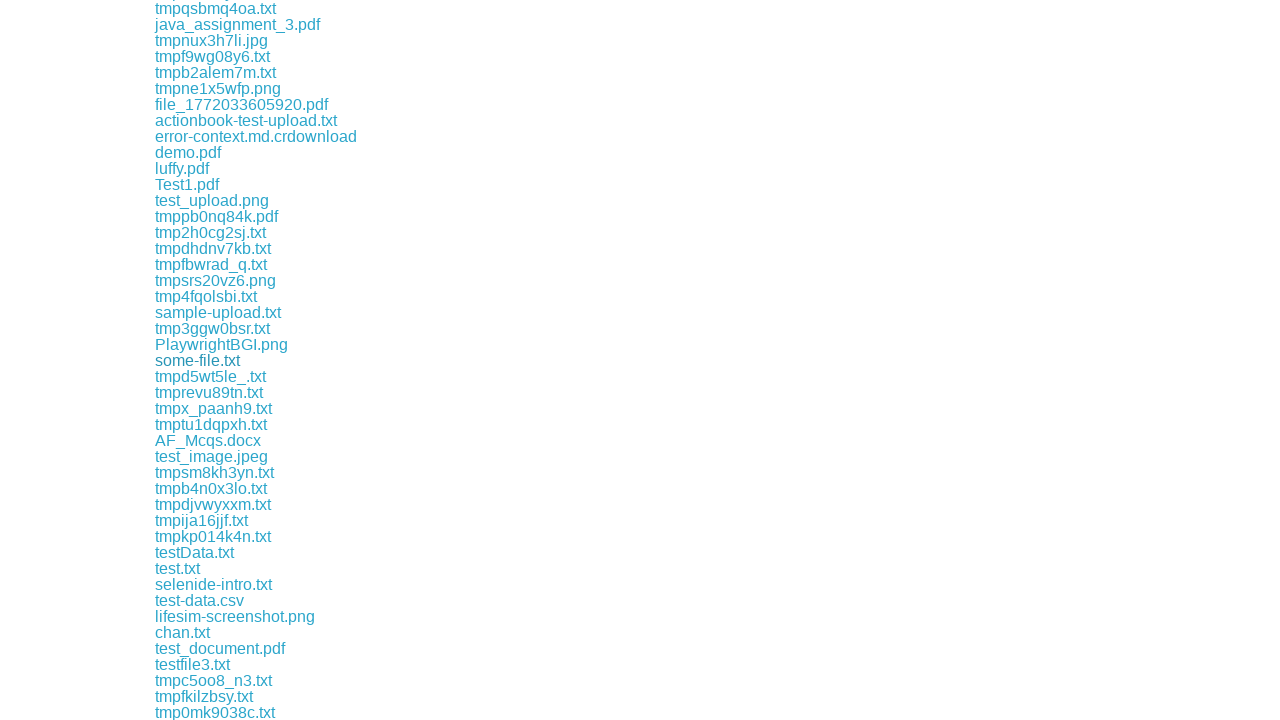